Tests the select menu page on DemoQA by verifying the old-style select menu element is present and accessible

Starting URL: https://demoqa.com/select-menu

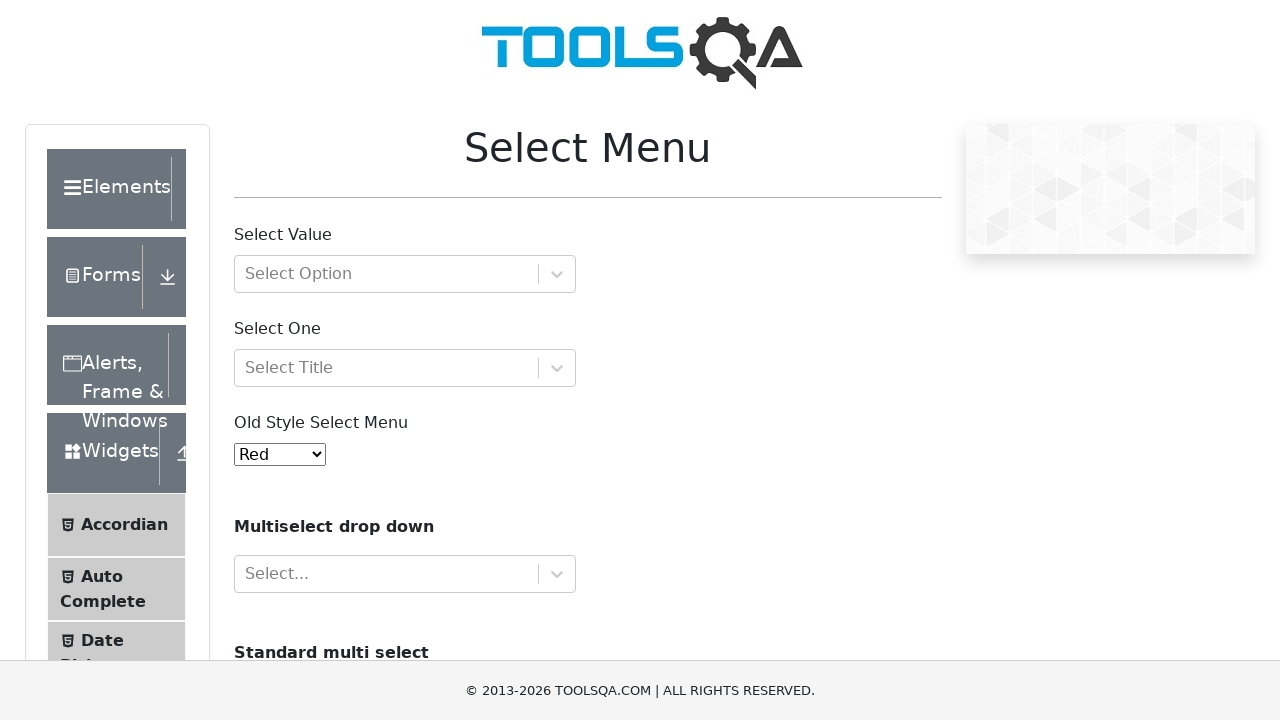

Waited for old select menu element to be visible
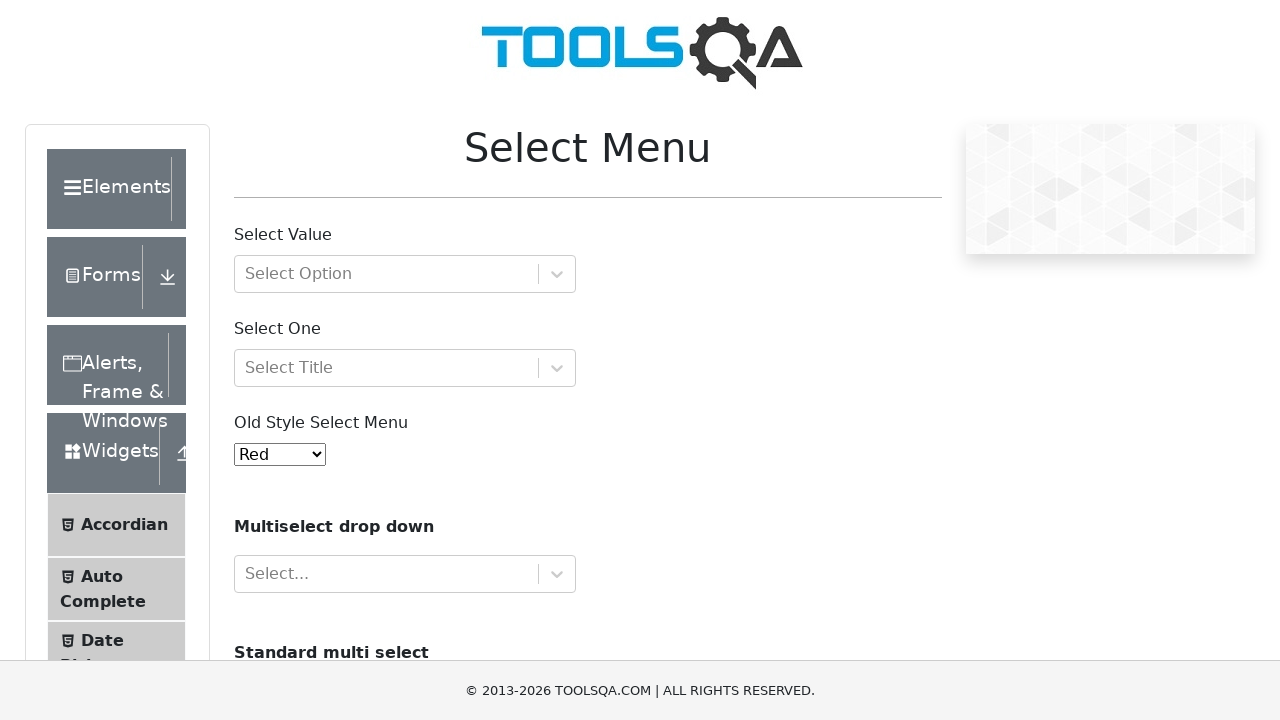

Located the old select menu element
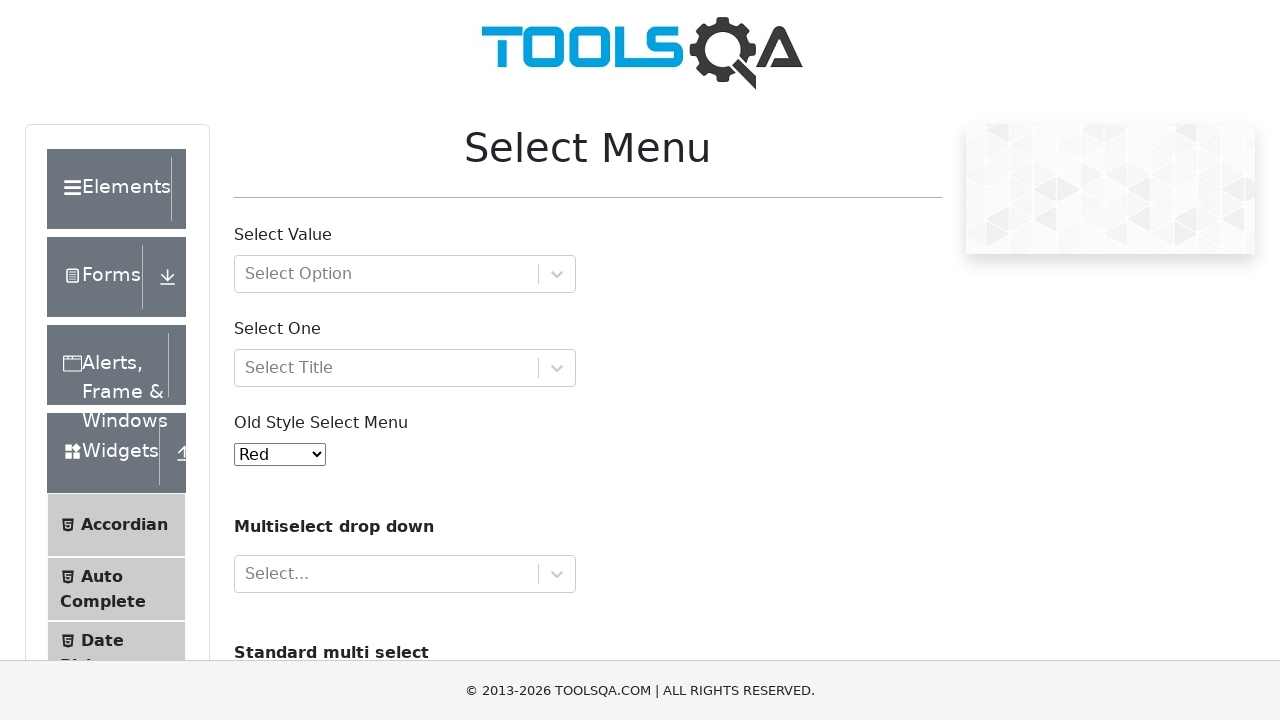

Scrolled old select menu into view
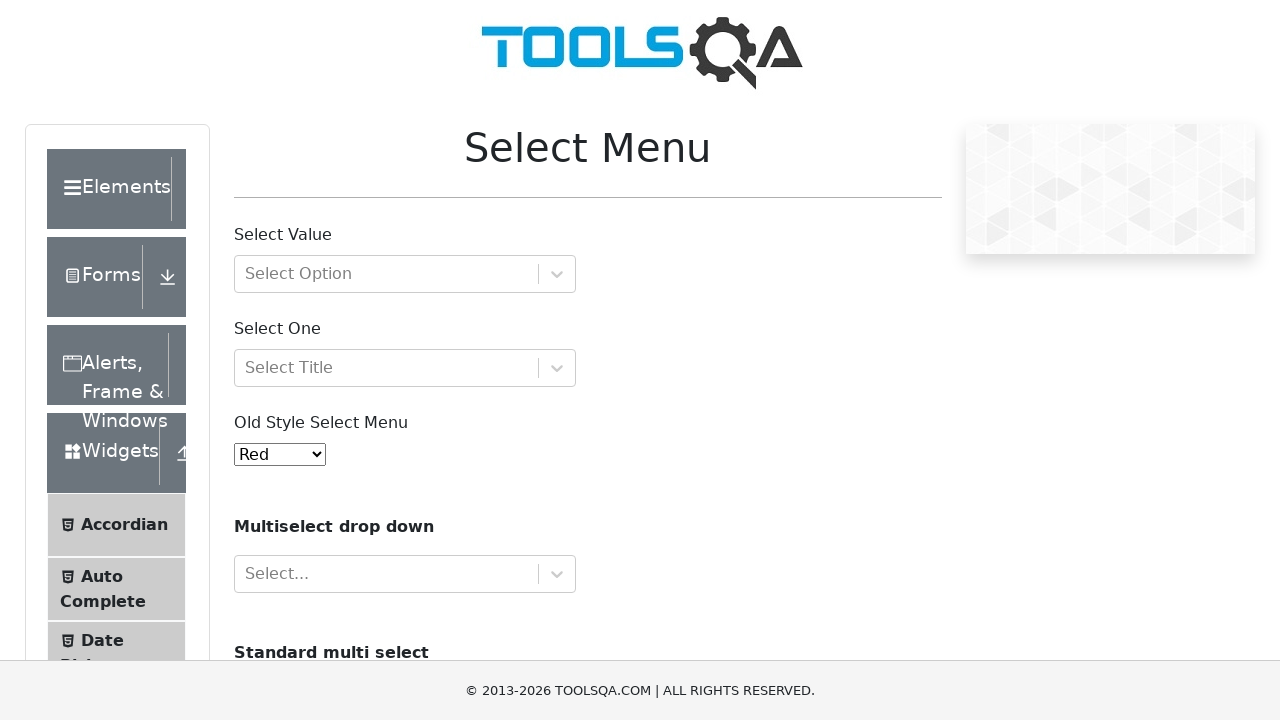

Clicked on the old select menu element to open it at (280, 454) on #oldSelectMenu
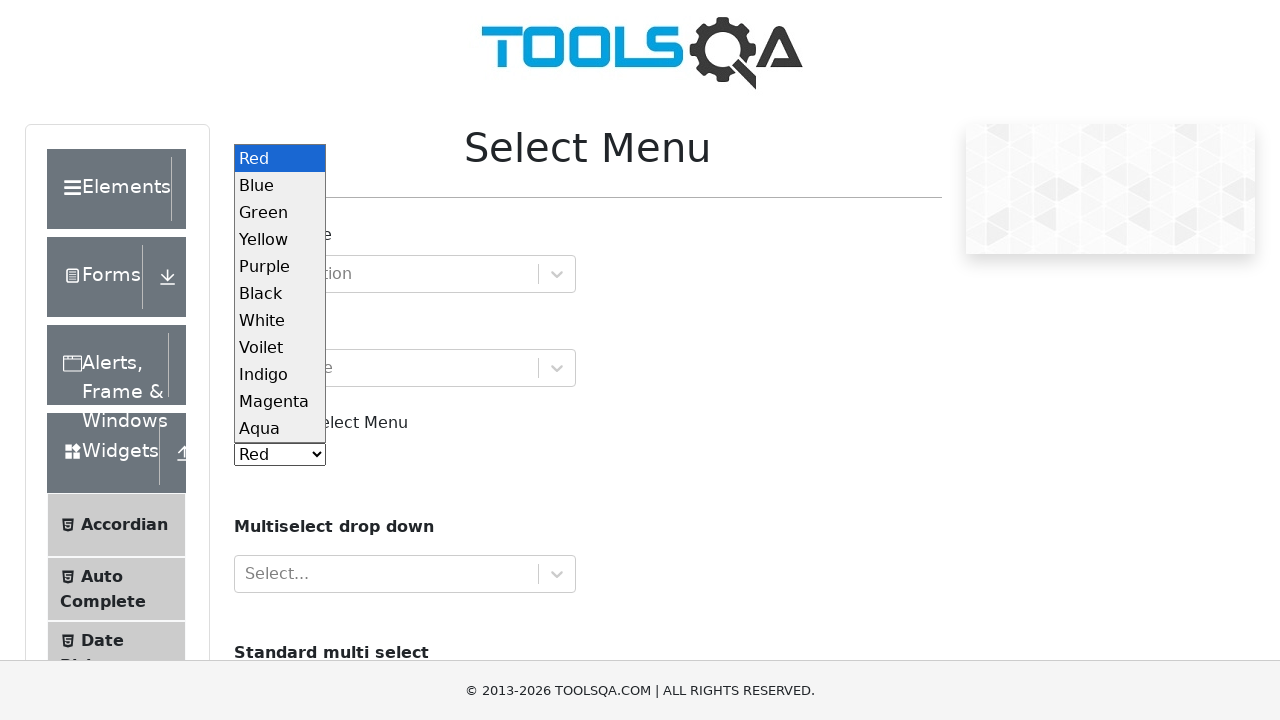

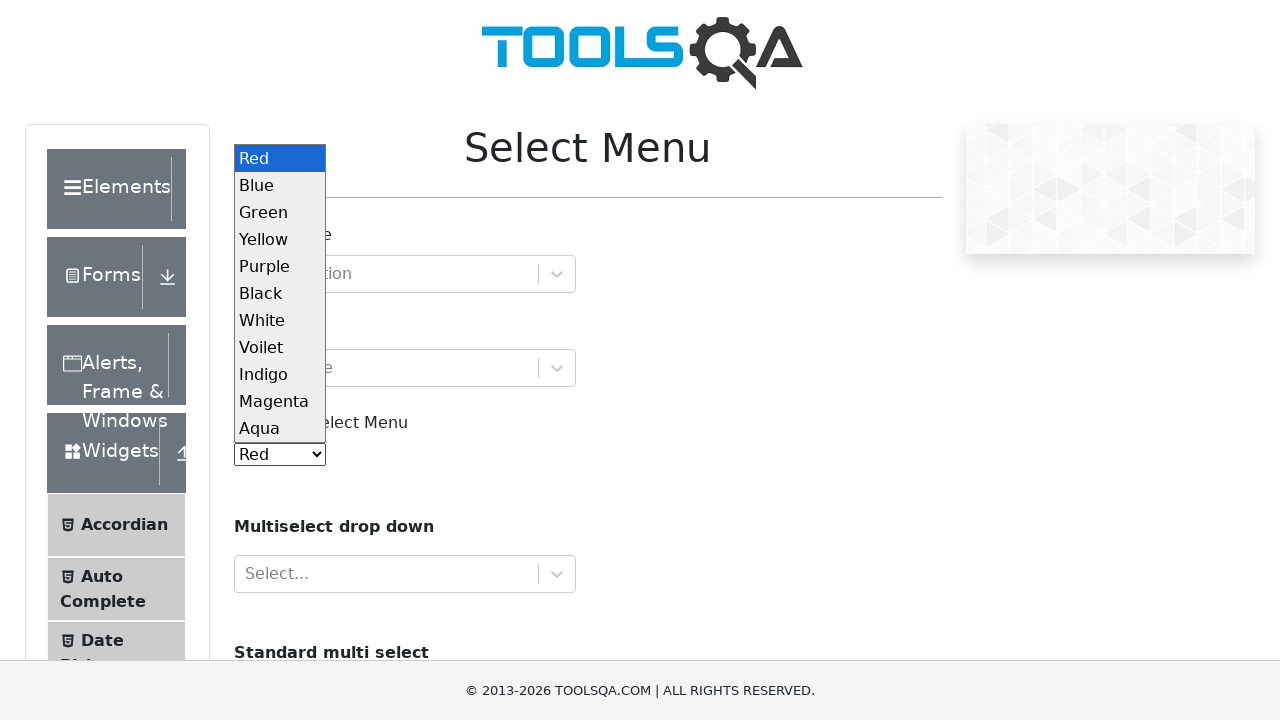